Tests drag and drop functionality on the jQuery UI demo site by navigating to the Droppable demo, switching to the demo iframe, and performing a drag and drop action from the draggable element to the droppable target.

Starting URL: https://jqueryui.com/

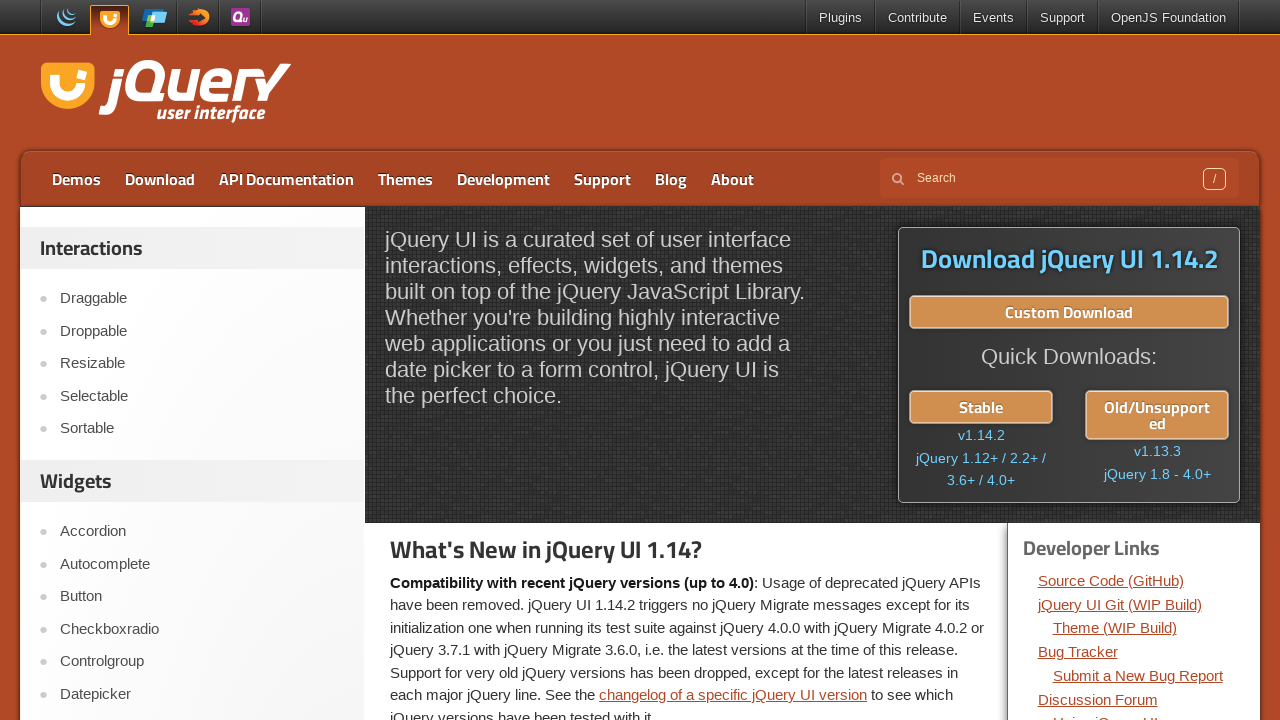

Clicked on 'Droppable' link to navigate to the droppable demo at (202, 331) on xpath=//*[text()='Droppable']
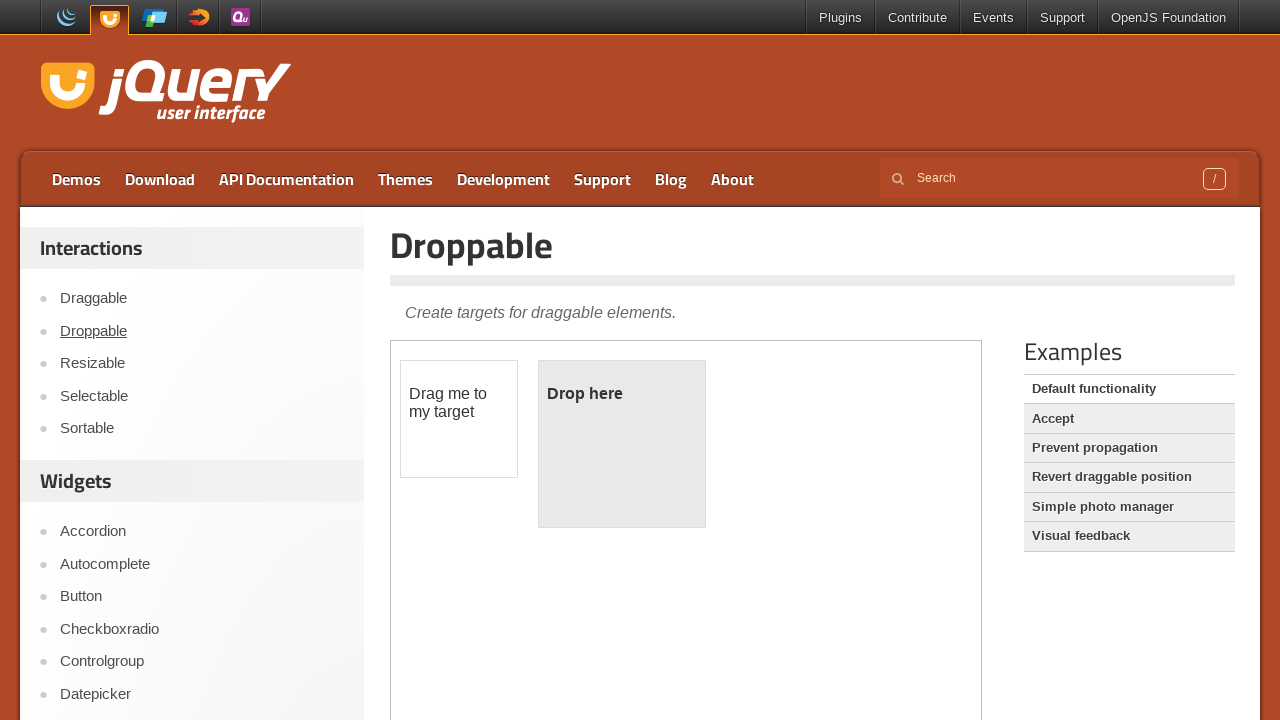

Demo page loaded with demo frame visible
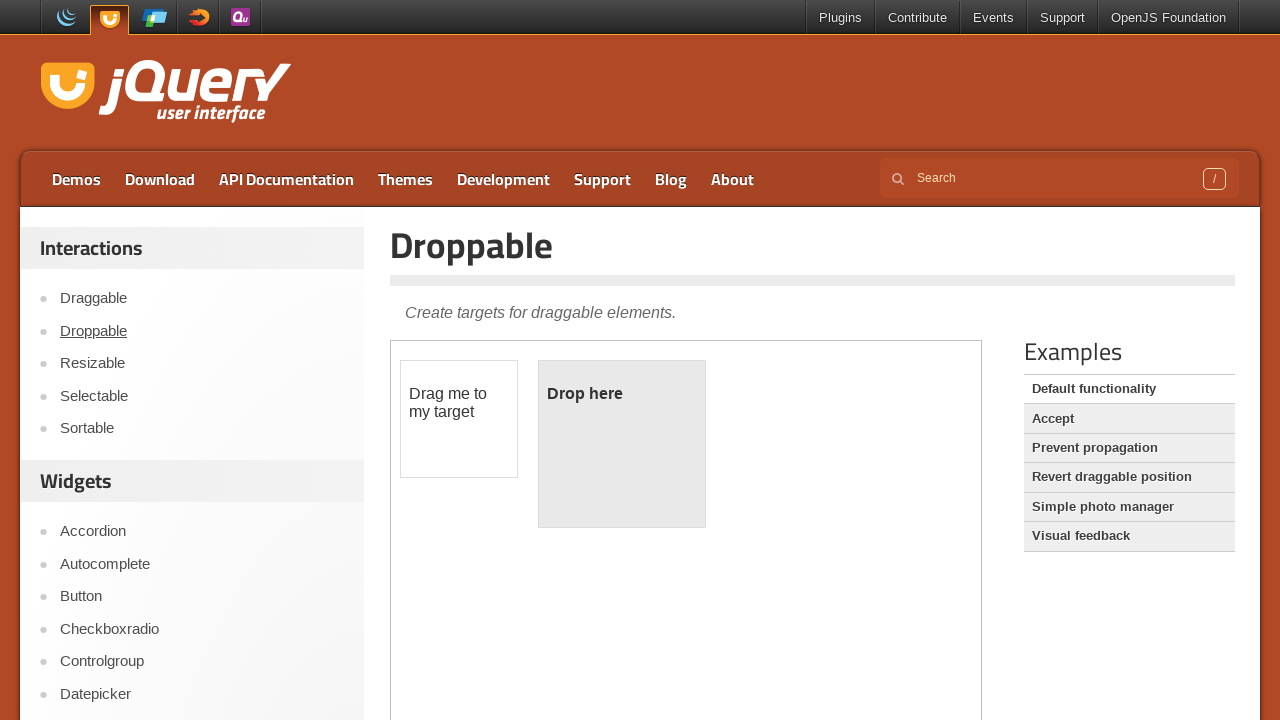

Switched to demo iframe
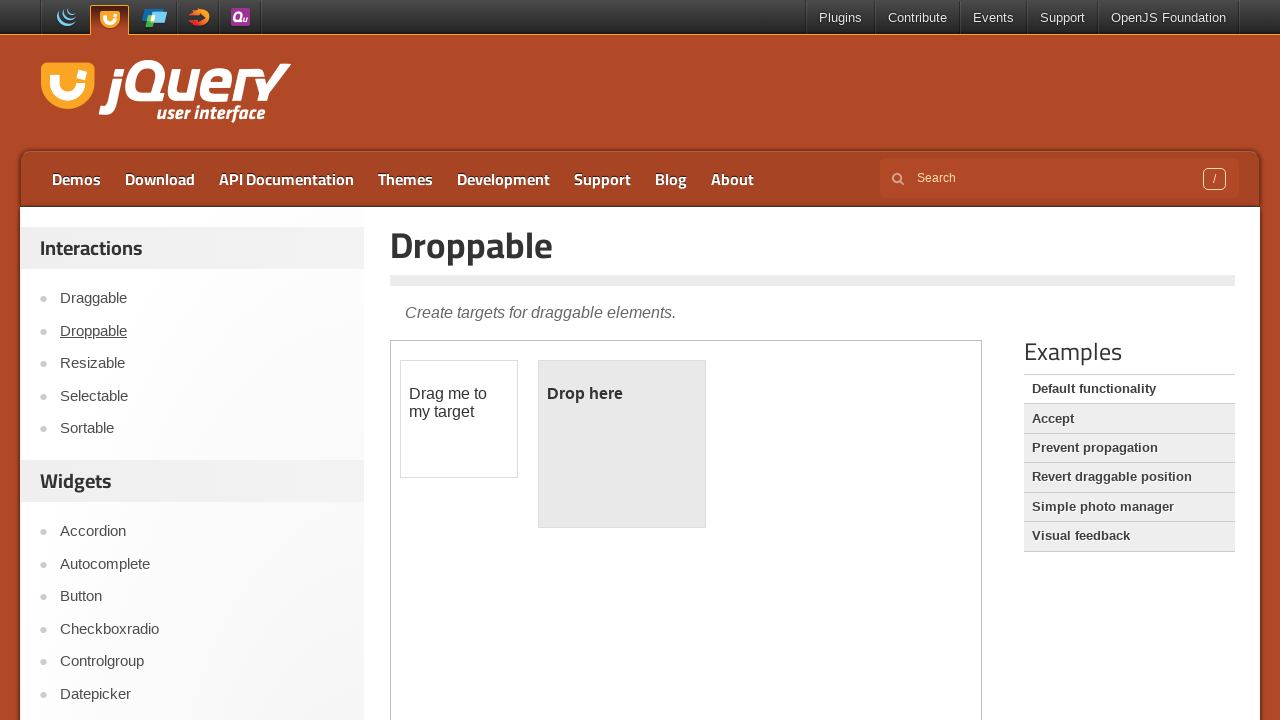

Draggable element is visible in iframe
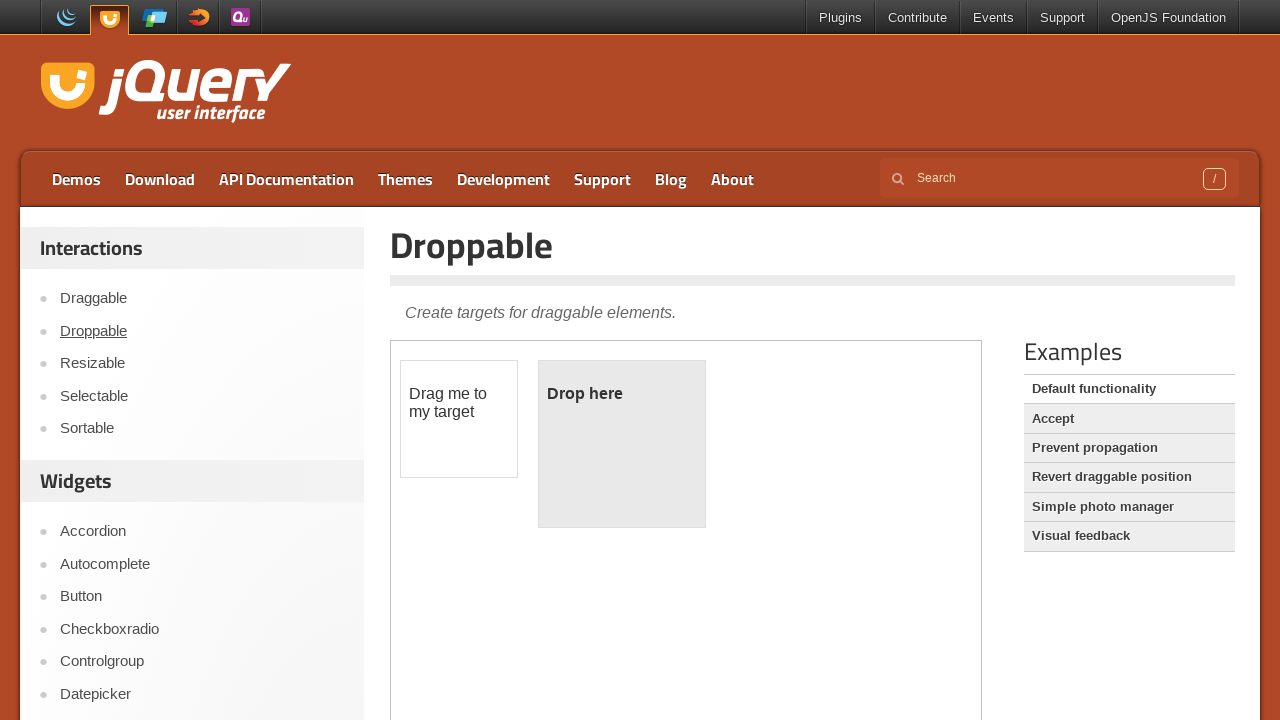

Droppable element is visible in iframe
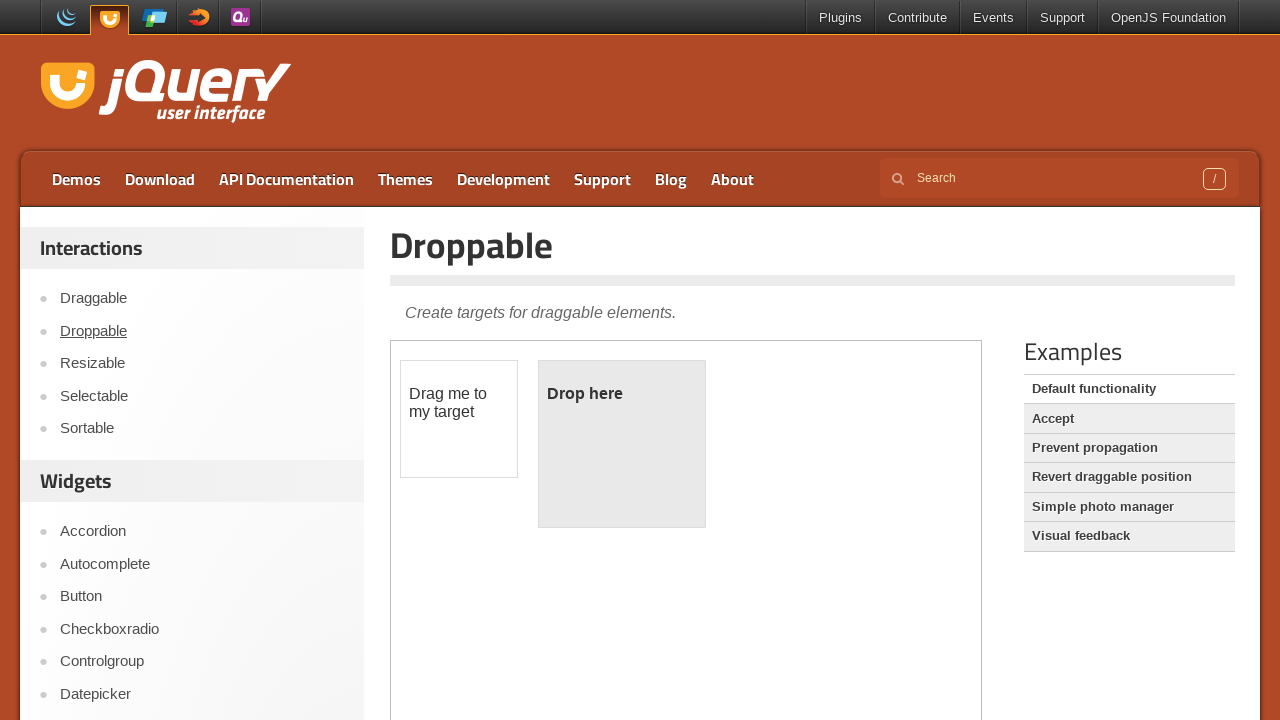

Retrieved references to draggable and droppable elements
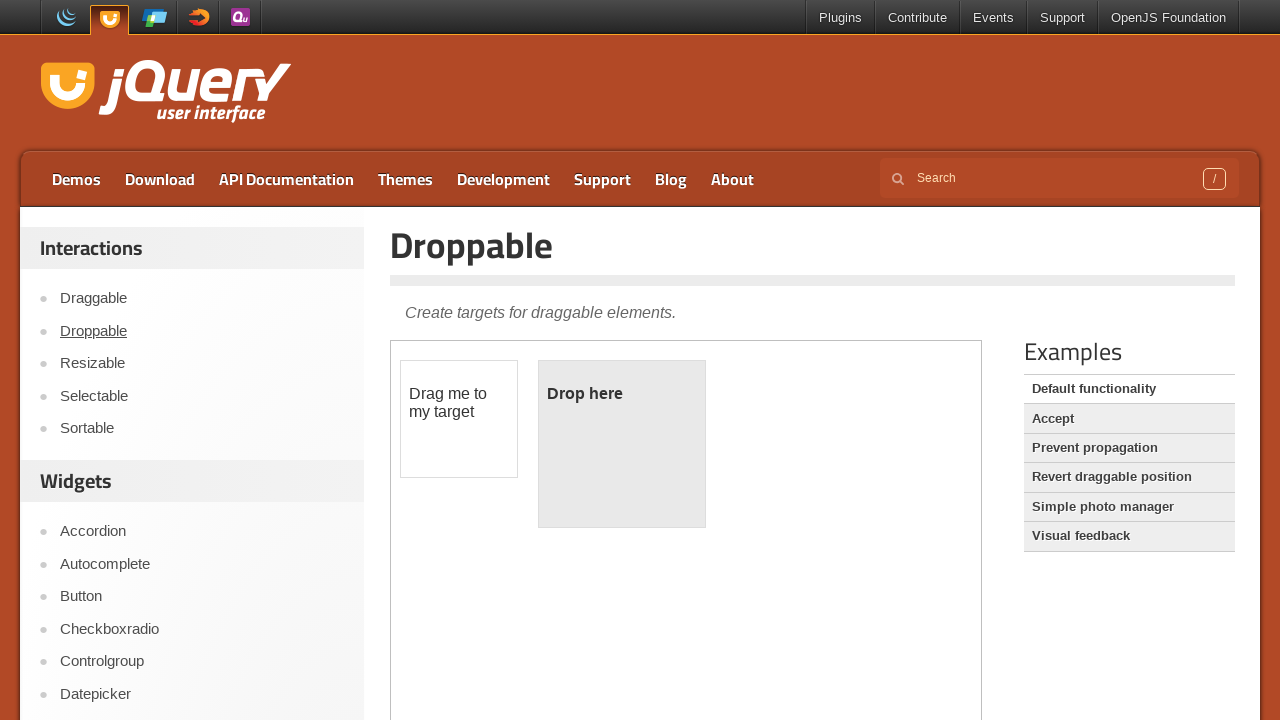

Dragged element from draggable to droppable target at (622, 444)
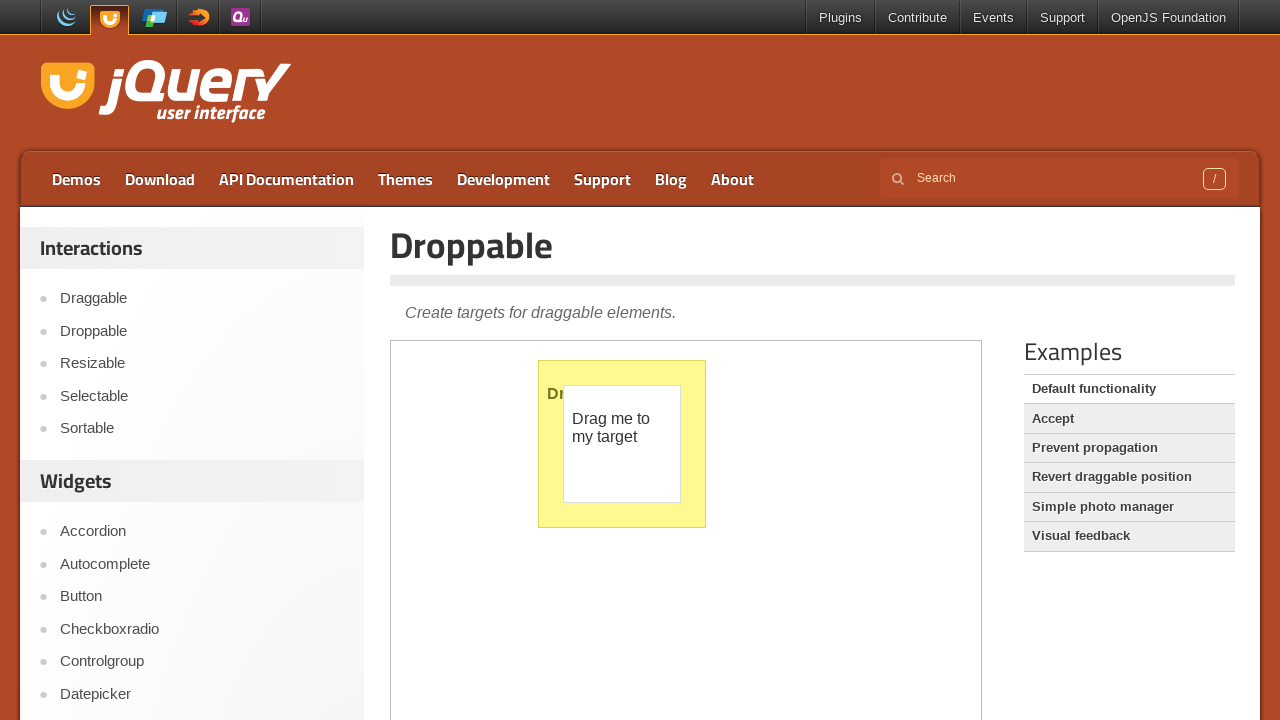

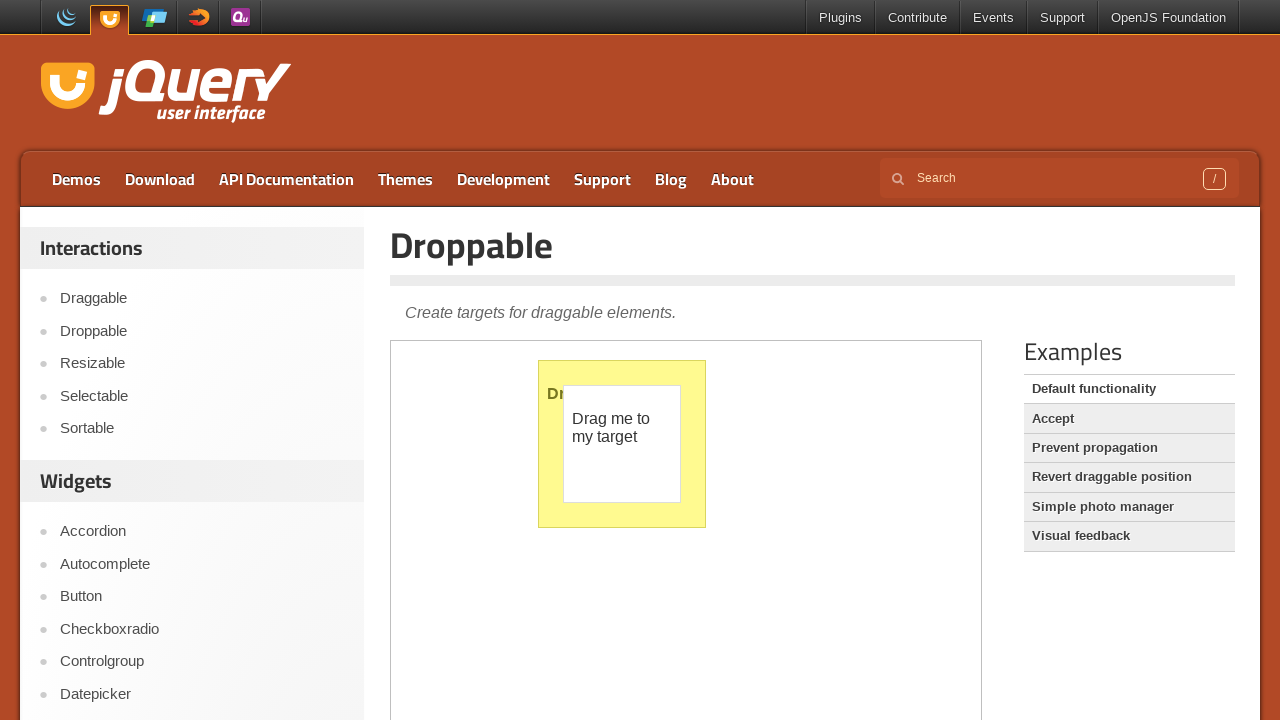